Tests 7-character validation form with 7 asterisks "*******" and verifies the validation message shows "Valid Value"

Starting URL: https://testpages.eviltester.com/styled/apps/7charval/simple7charvalidation.html

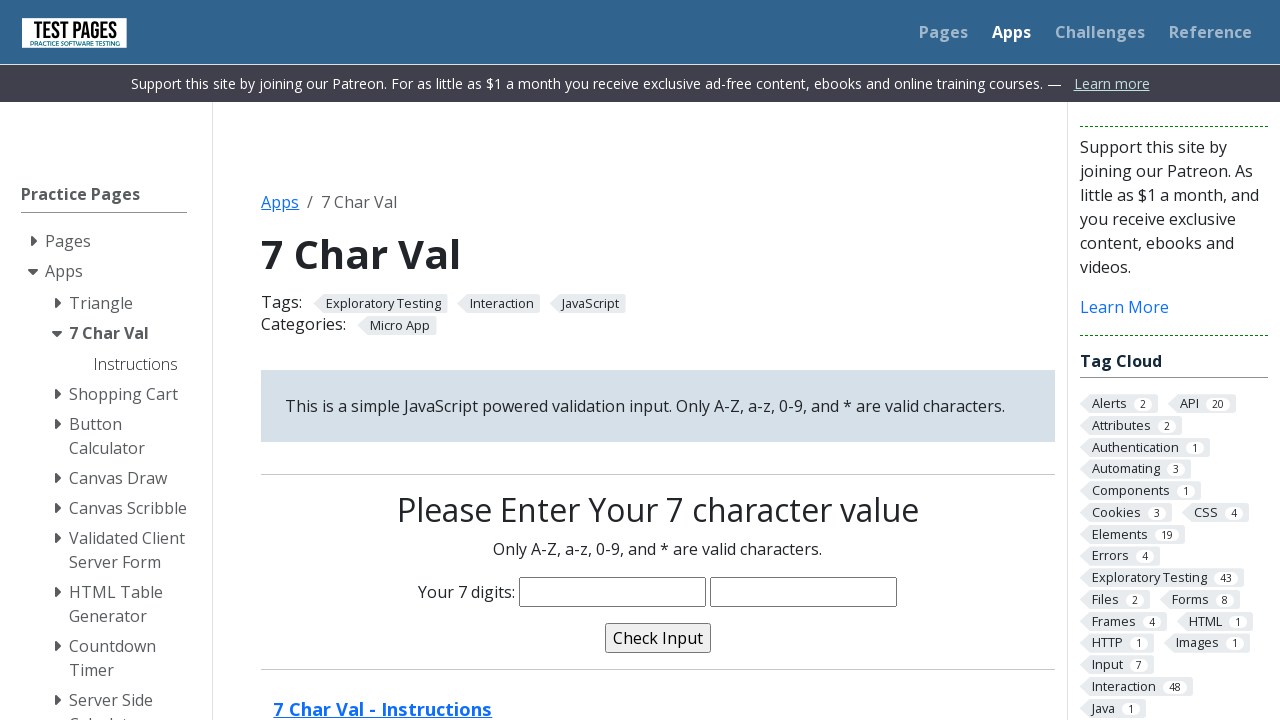

Navigated to 7-character validation form page
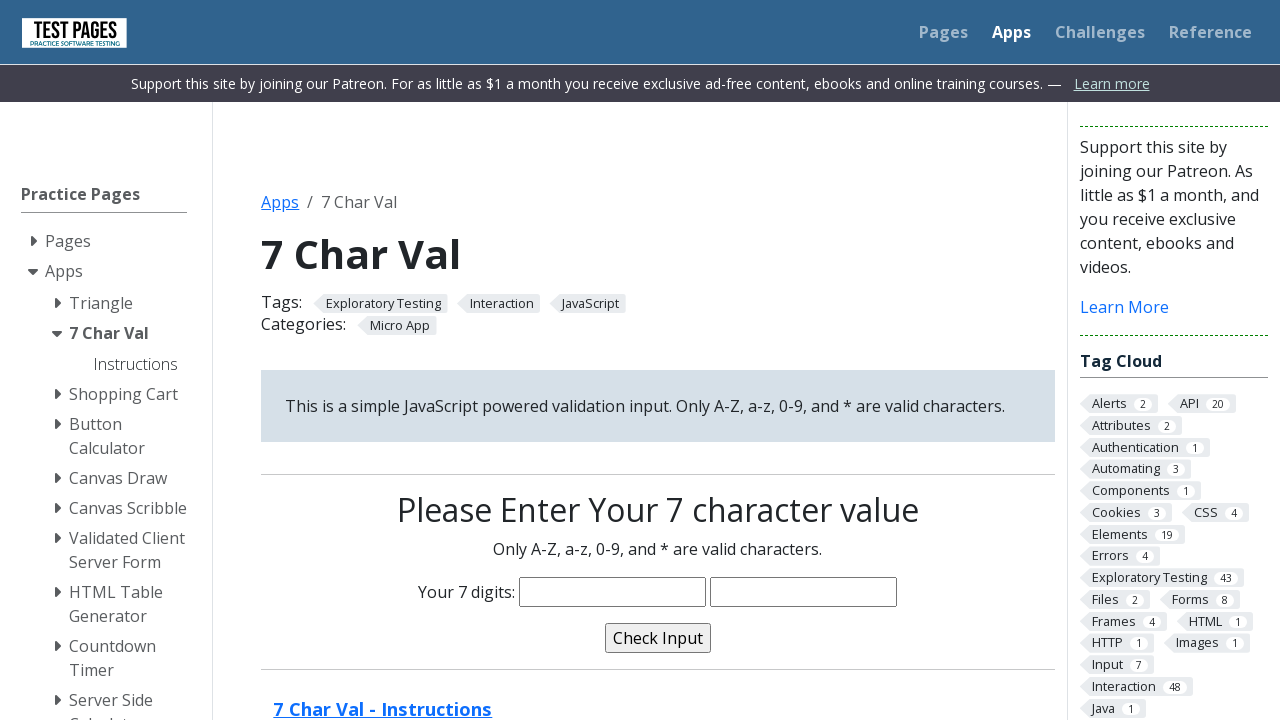

Filled characters field with 7 asterisks on input[name='characters']
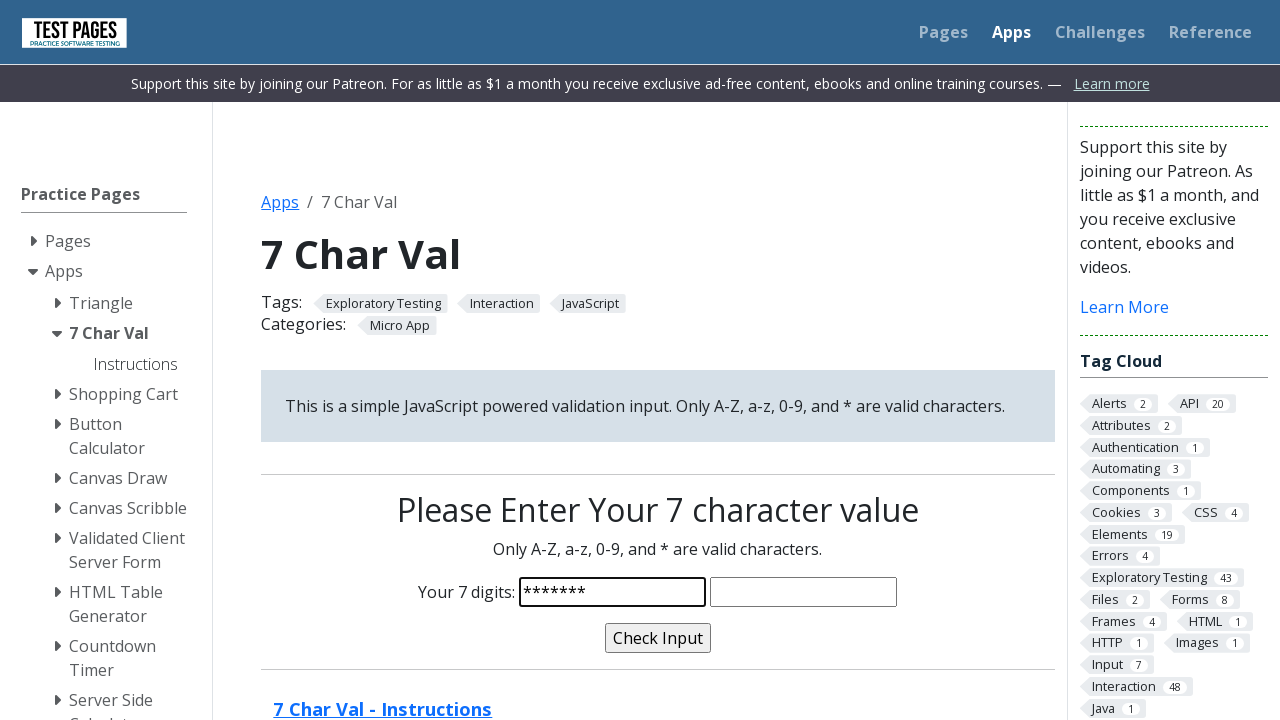

Clicked validate button at (658, 638) on input[name='validate']
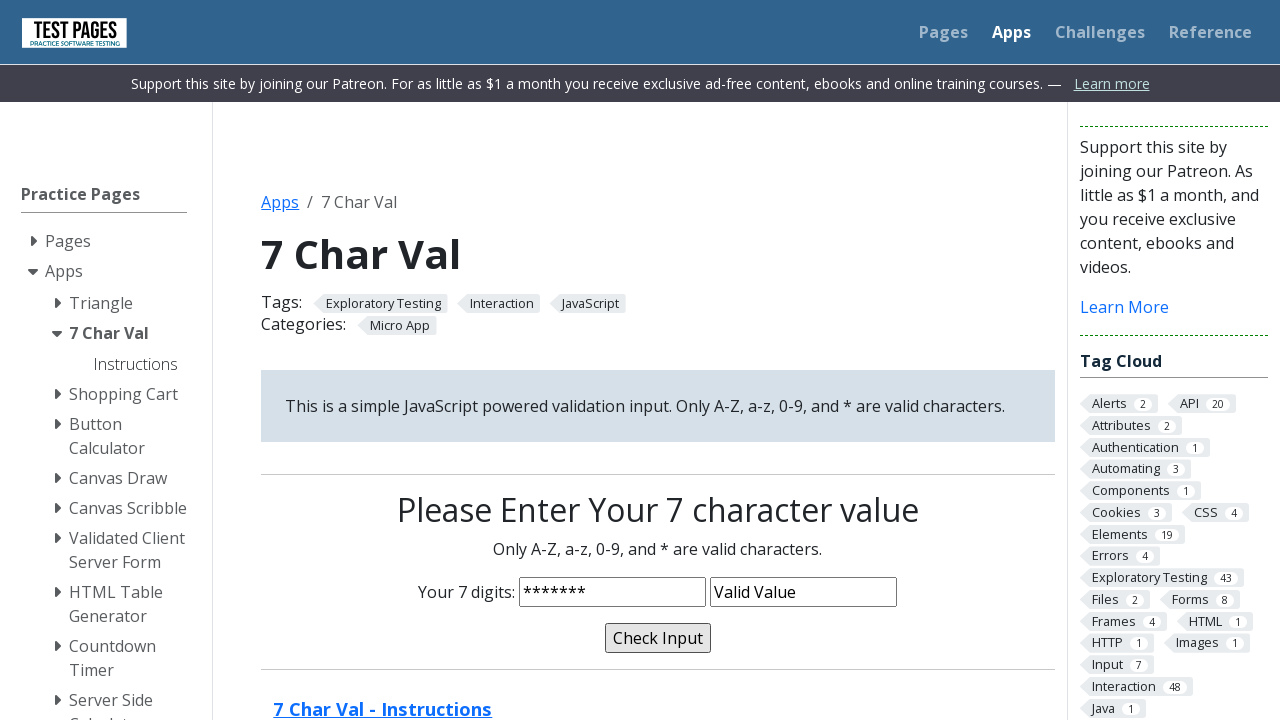

Validation message element appeared
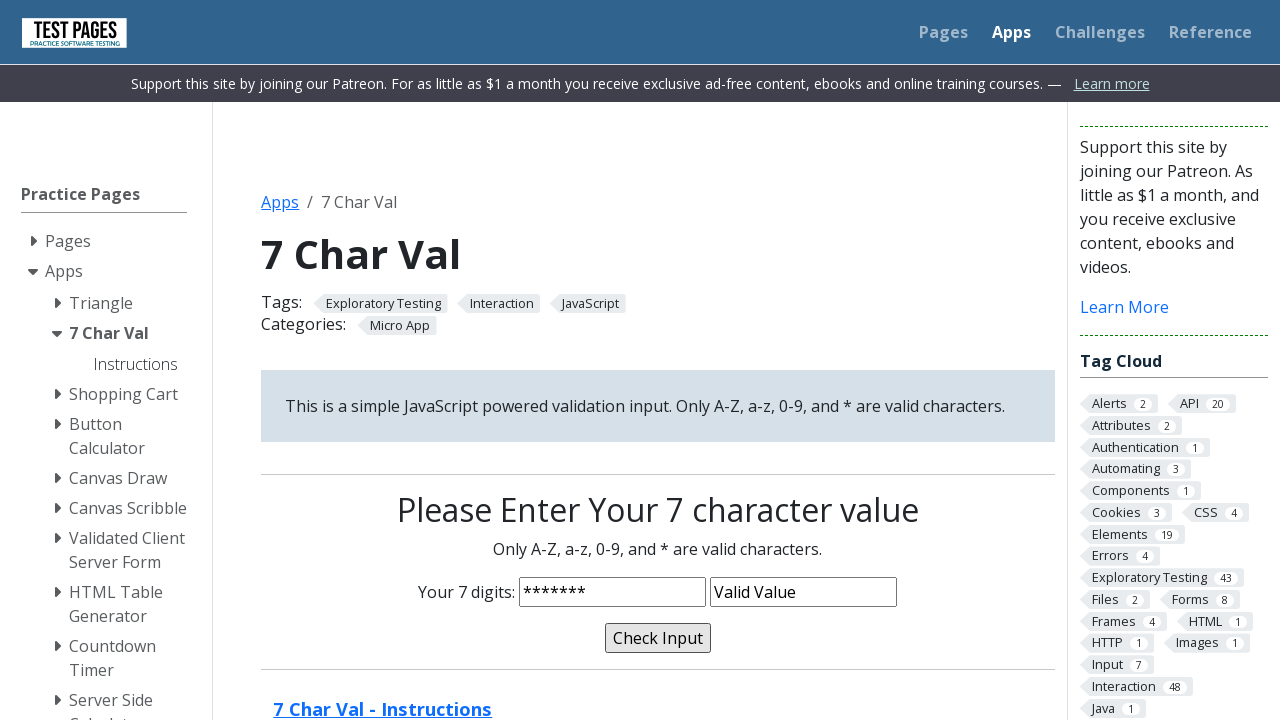

Verified validation message shows 'Valid Value'
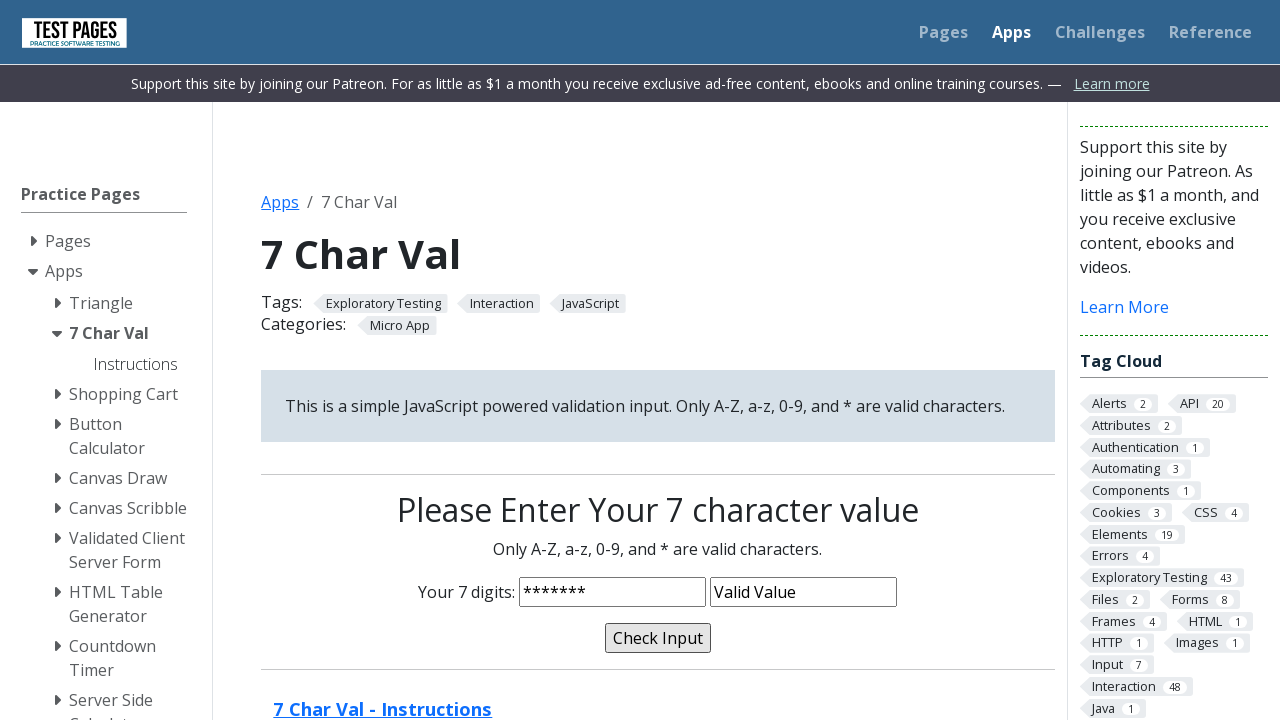

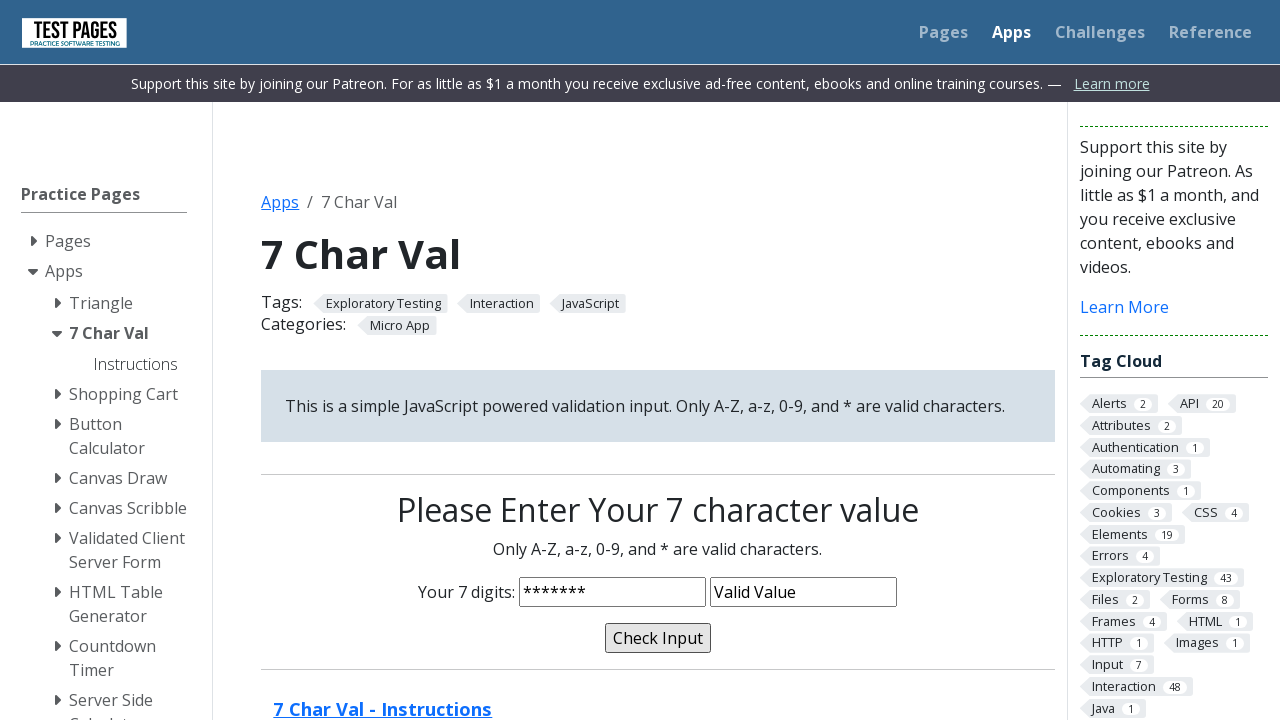